Tests a dynamic click action by clicking the "Click Me" button and verifying the success message appears

Starting URL: https://demoqa.com/buttons

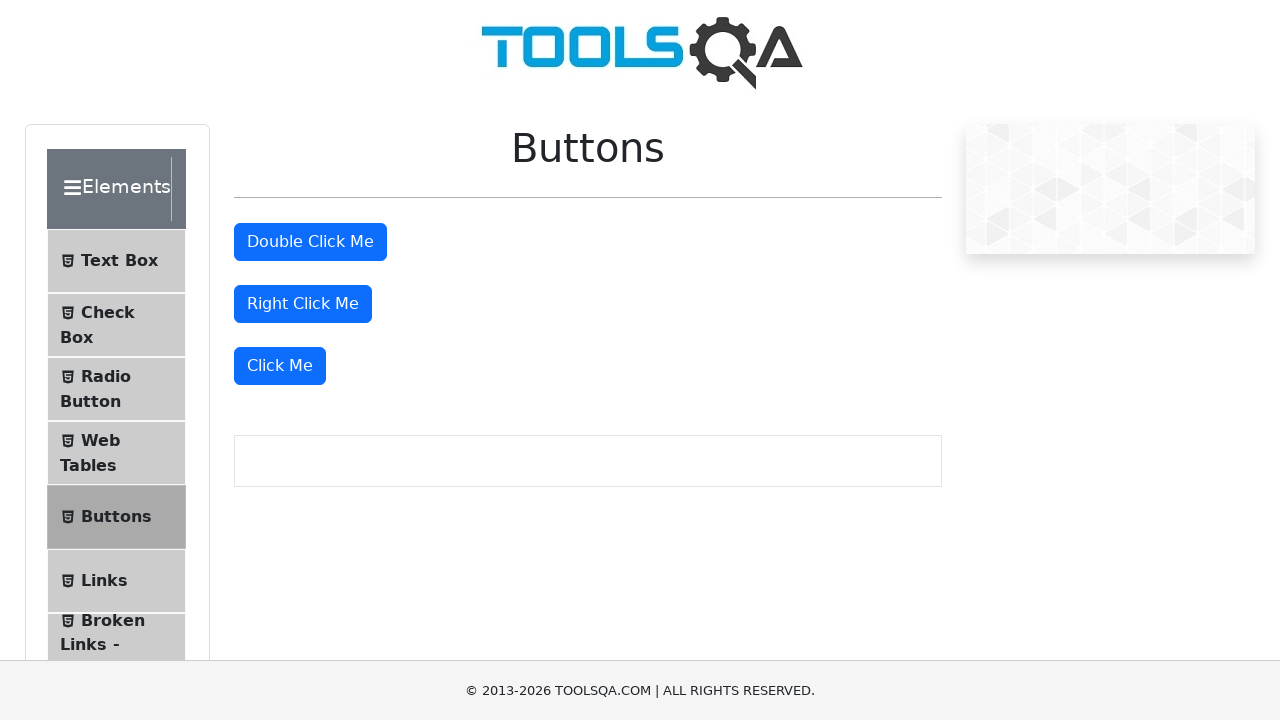

Clicked the 'Click Me' button at (280, 366) on xpath=//button[text()='Click Me']
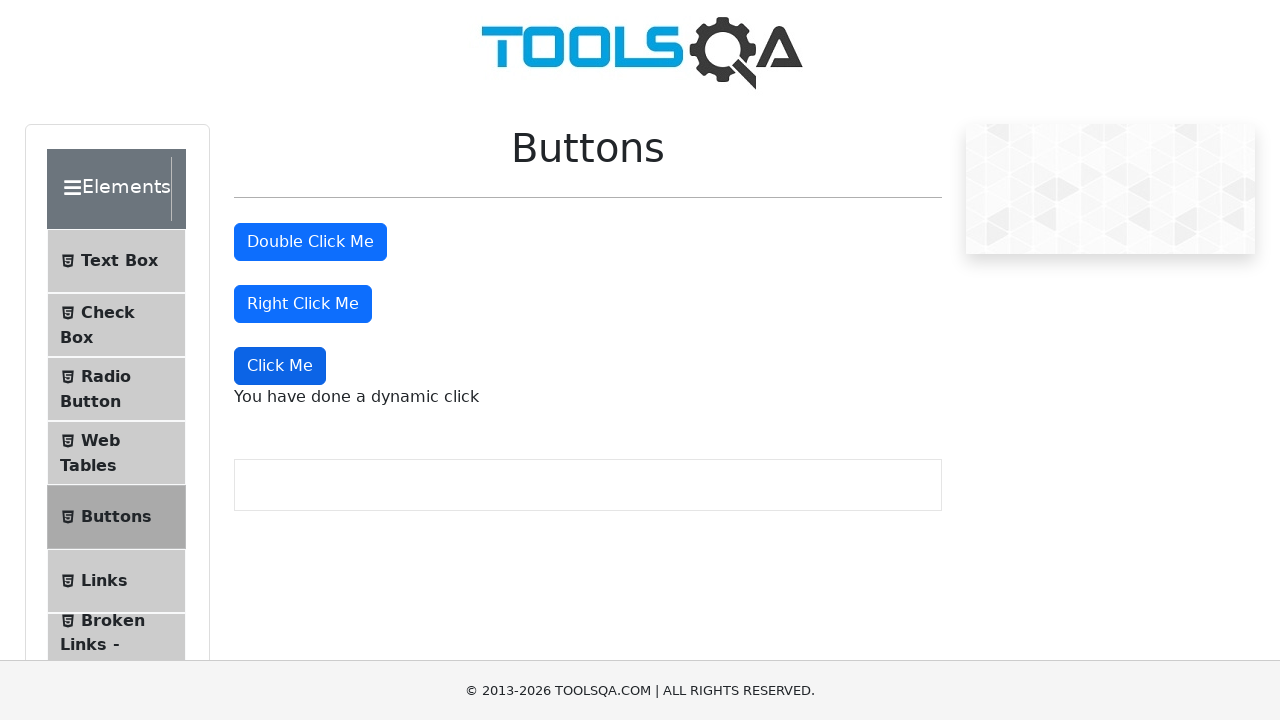

Dynamic click message element appeared
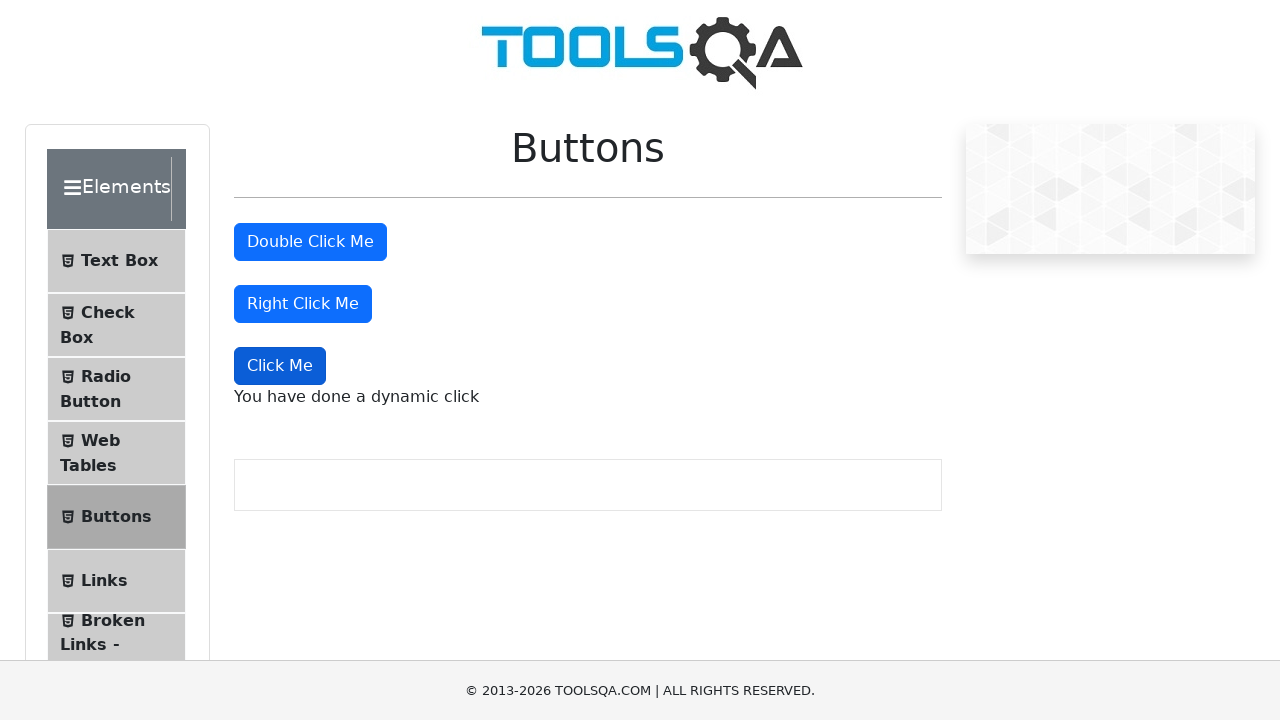

Retrieved dynamic click message text: 'You have done a dynamic click'
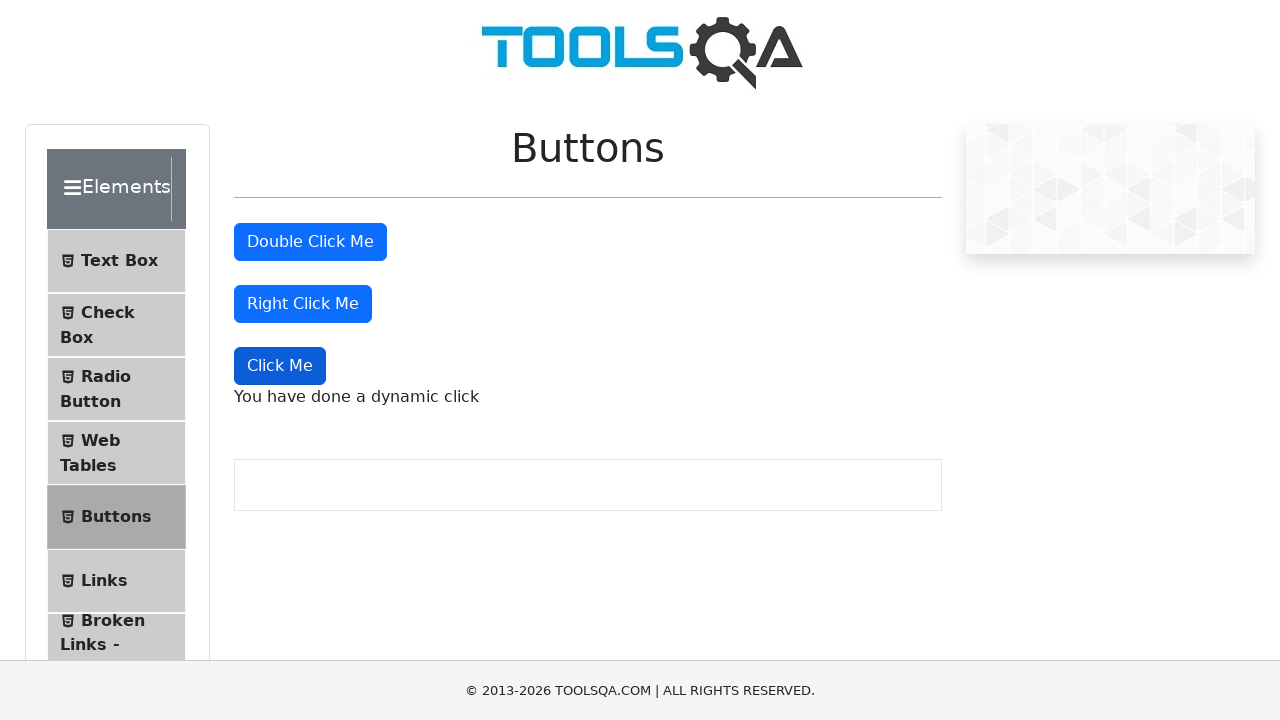

Verified success message 'You have done a dynamic click' is displayed
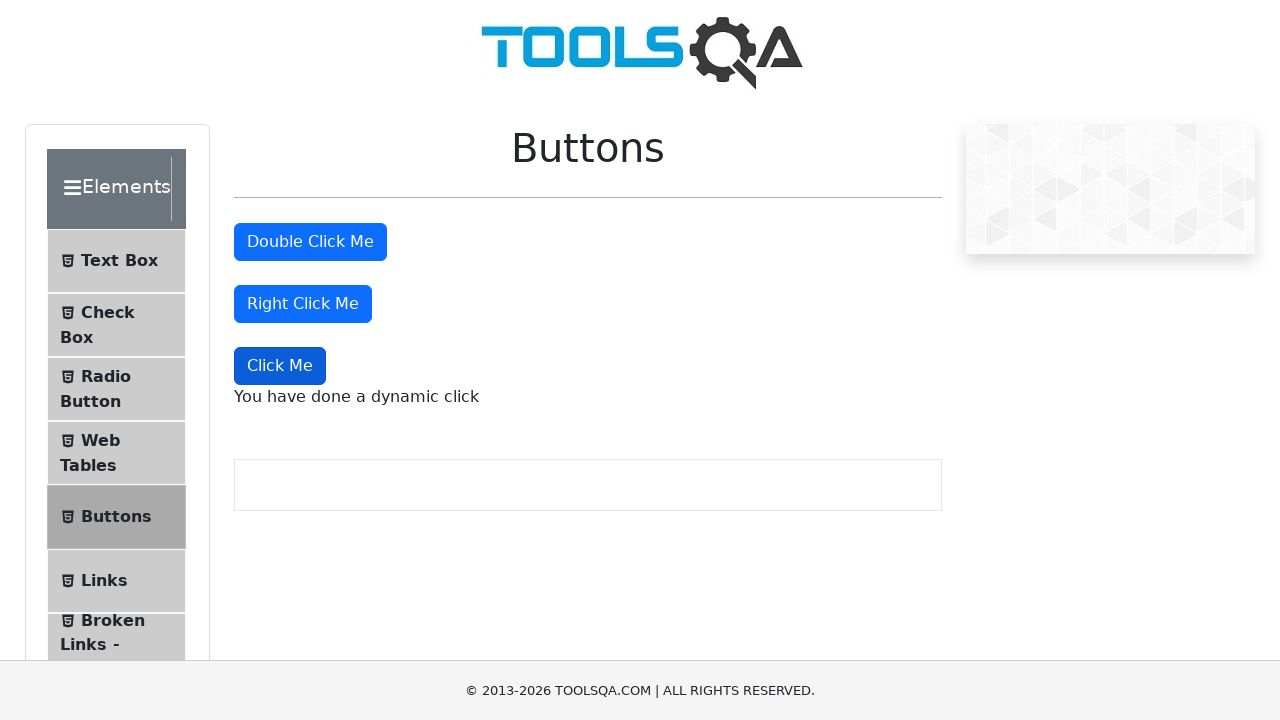

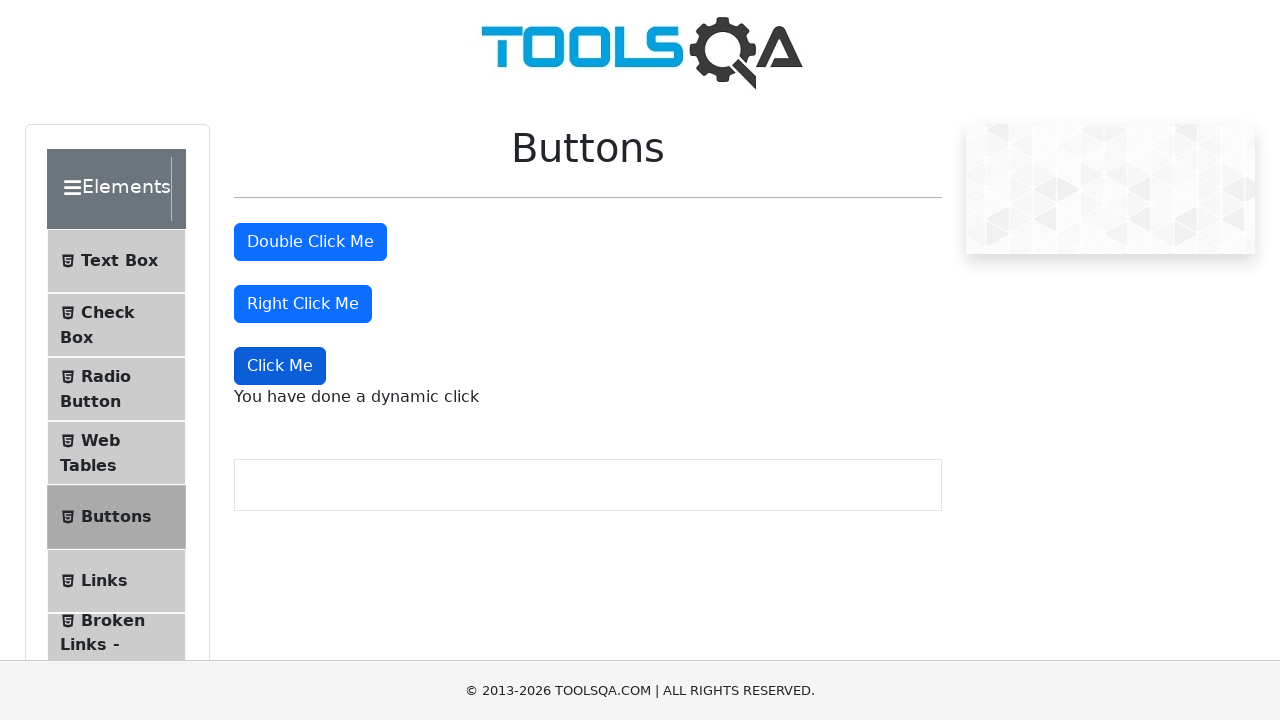